Tests key press functionality on a web page by sending various keyboard keys (NUMPAD9, SHIFT, F1, BACK_QUOTE, UP) to an input field and verifying the result displays the correct key name.

Starting URL: https://the-internet.herokuapp.com/key_presses

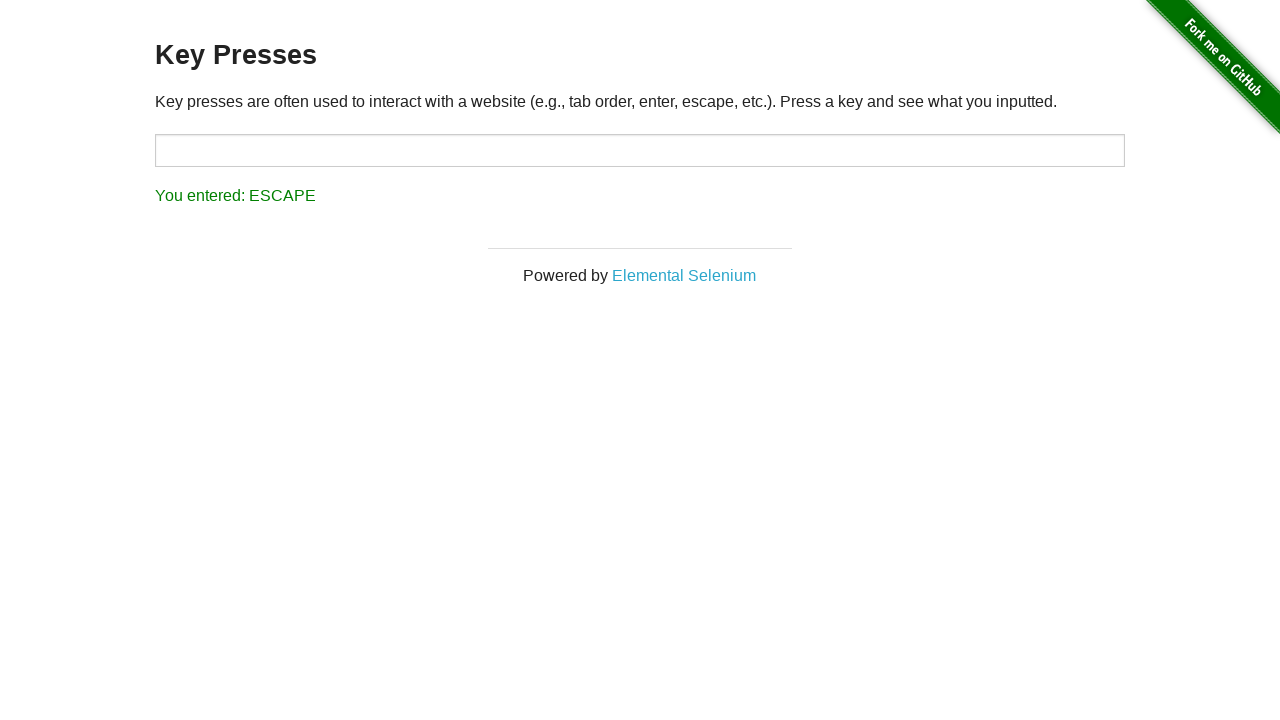

Input field #target is present on the page
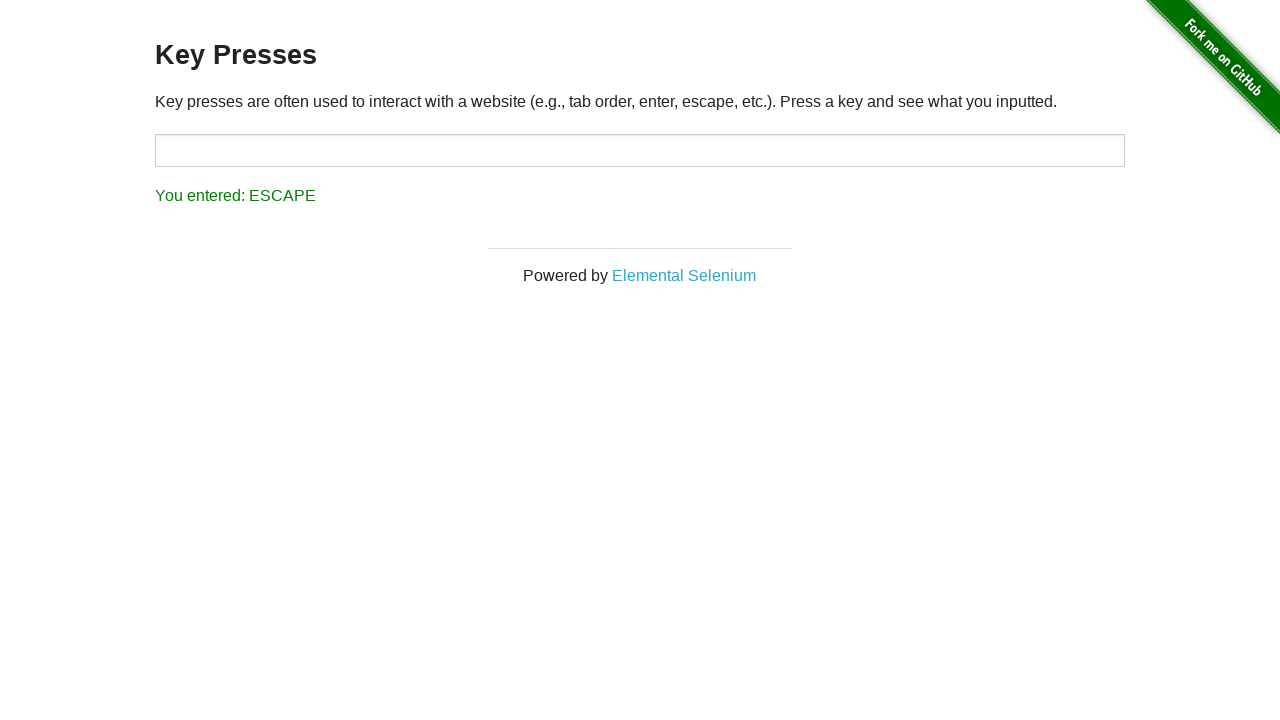

Clicked input field to focus it for testing key: NUMPAD9 at (640, 150) on #target
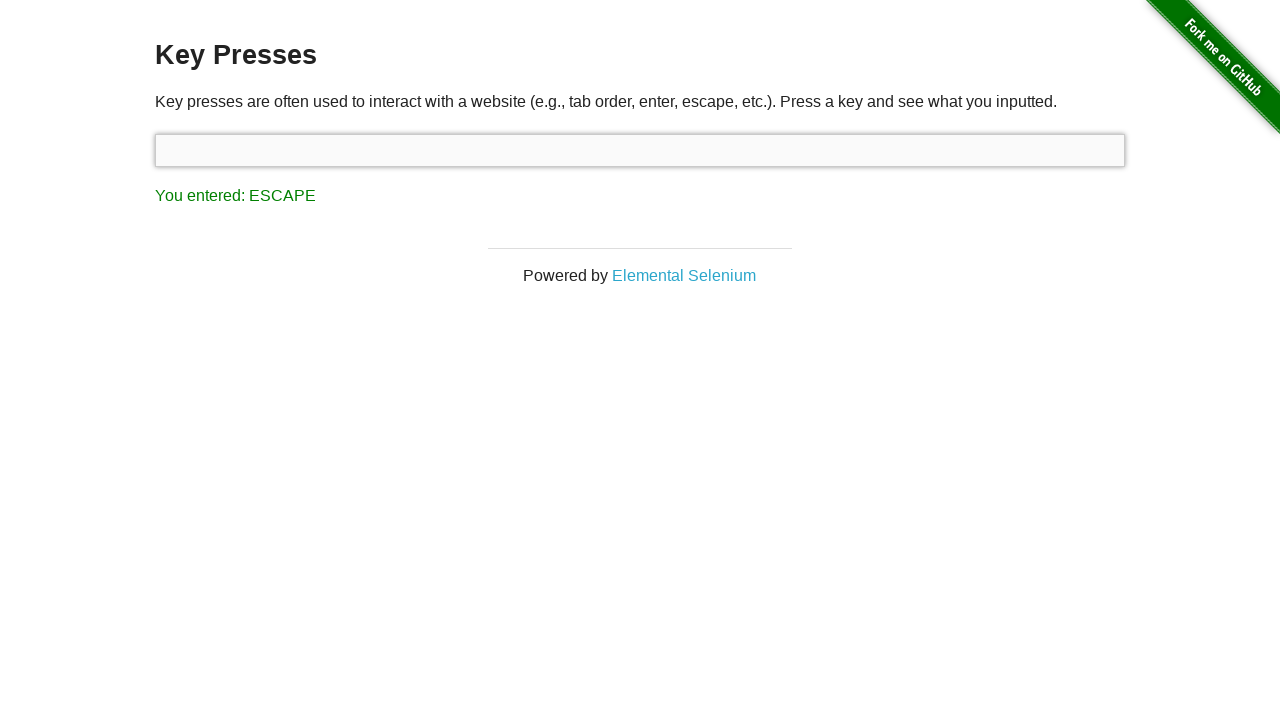

Pressed key: NUMPAD9 on #target
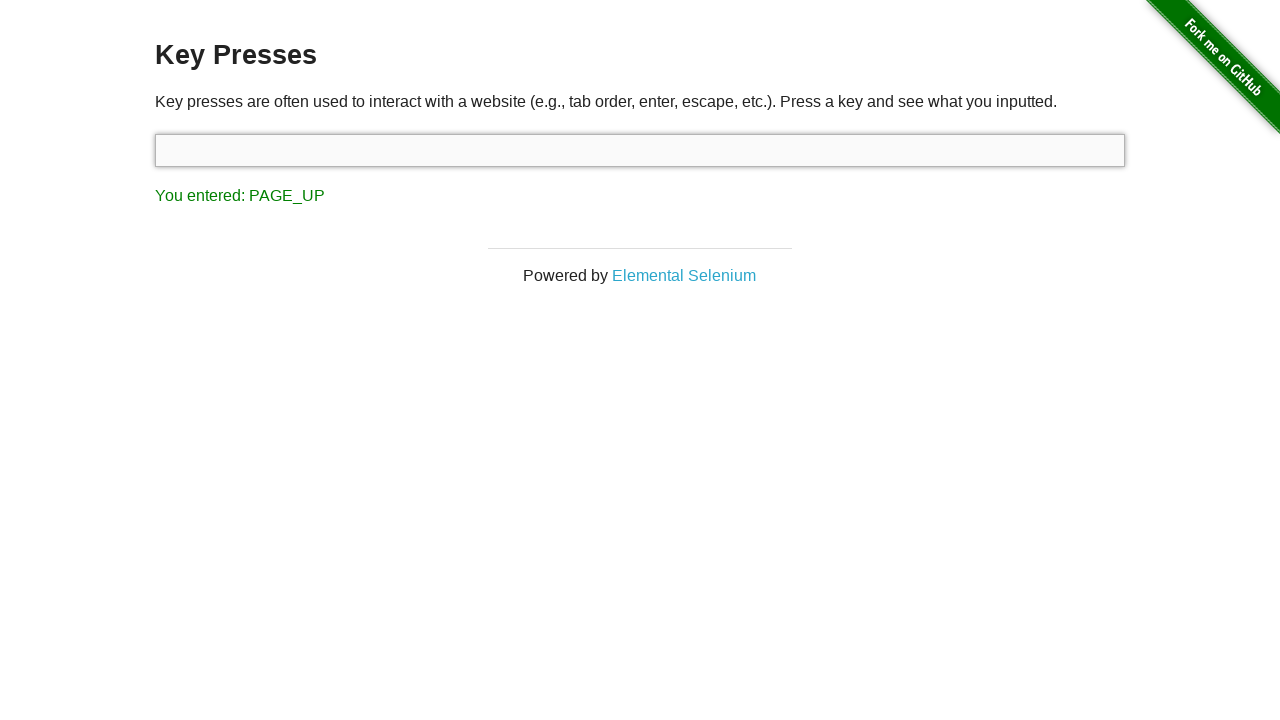

Result updated after pressing NUMPAD9
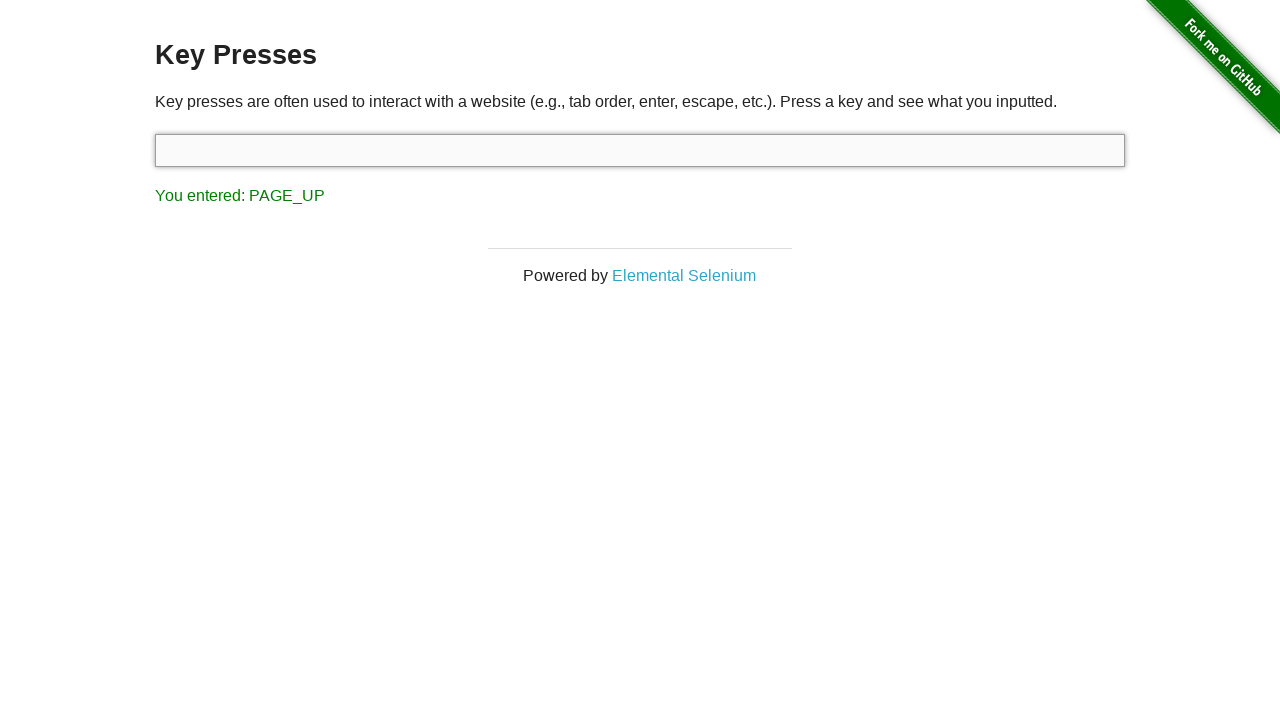

Clicked input field to focus it for testing key: SHIFT at (640, 150) on #target
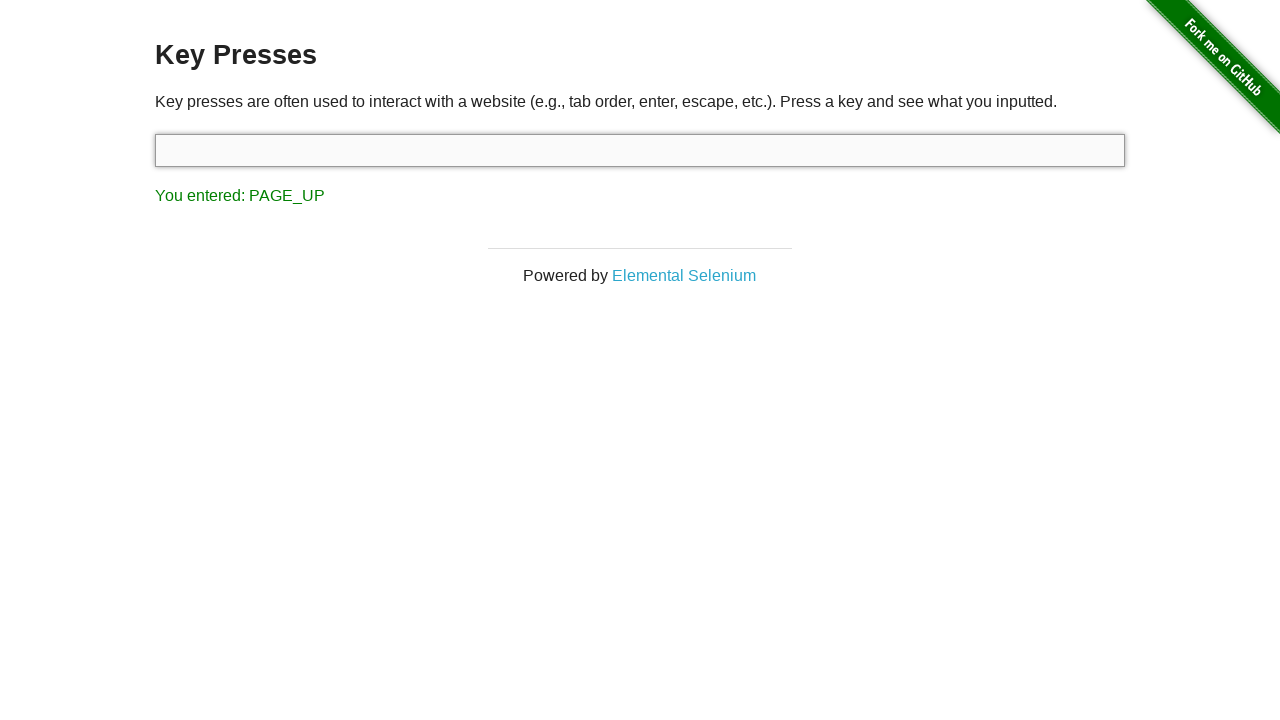

Pressed key: SHIFT on #target
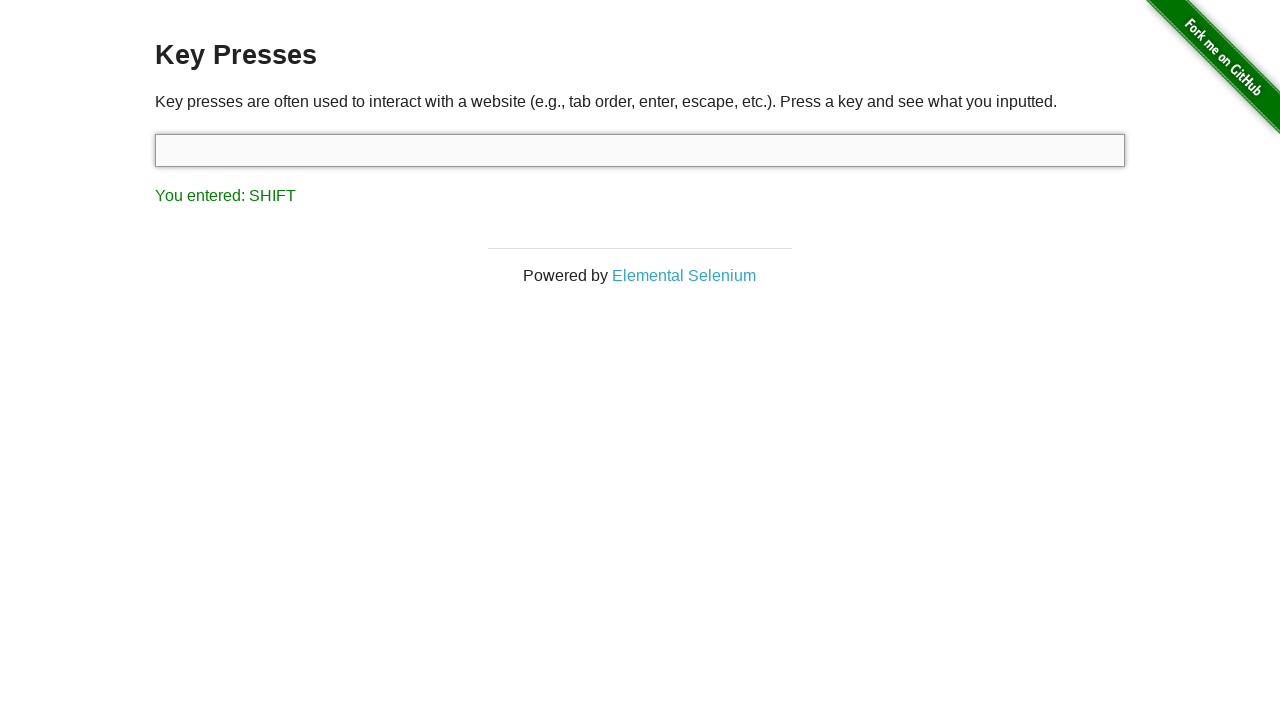

Result updated after pressing SHIFT
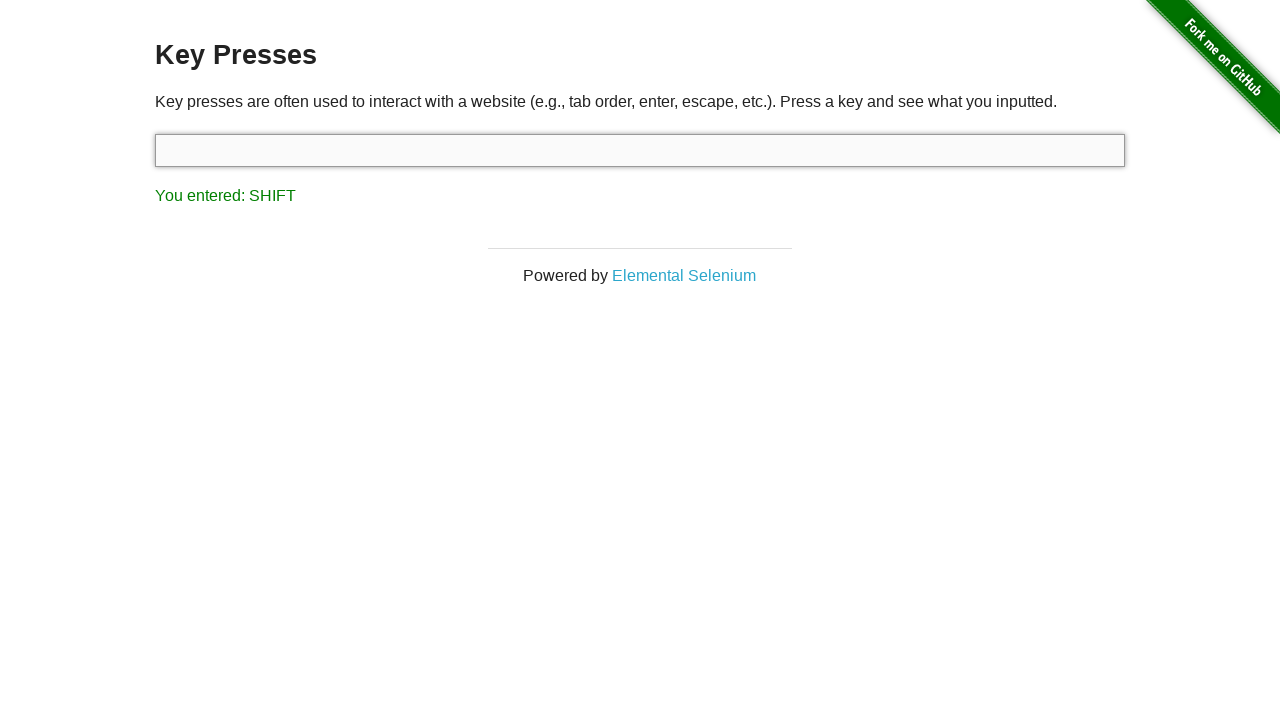

Clicked input field to focus it for testing key: F1 at (640, 150) on #target
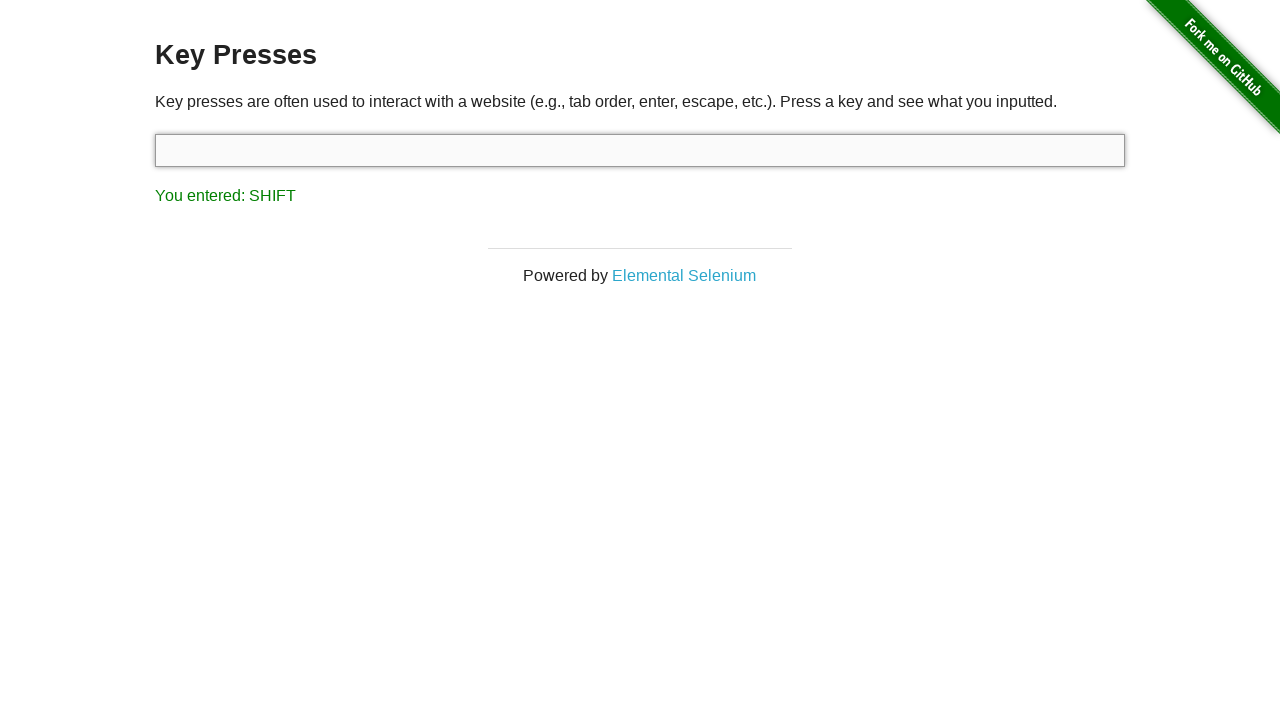

Pressed key: F1 on #target
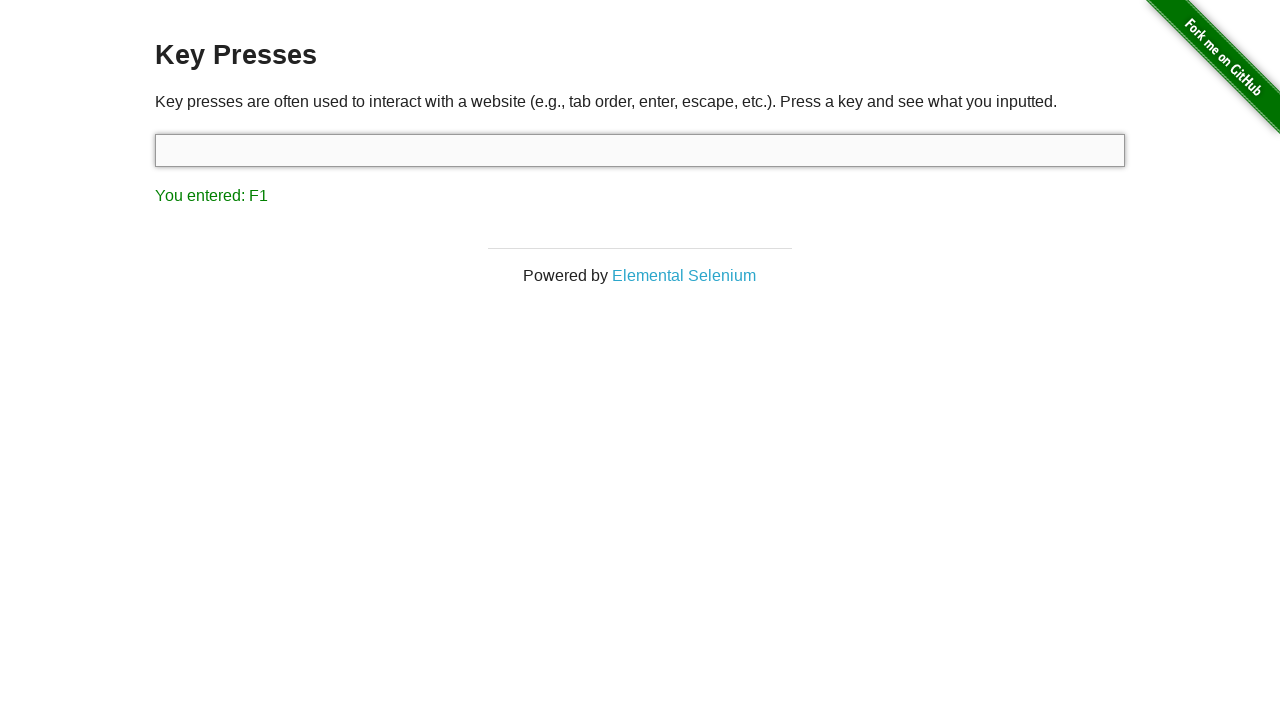

Result updated after pressing F1
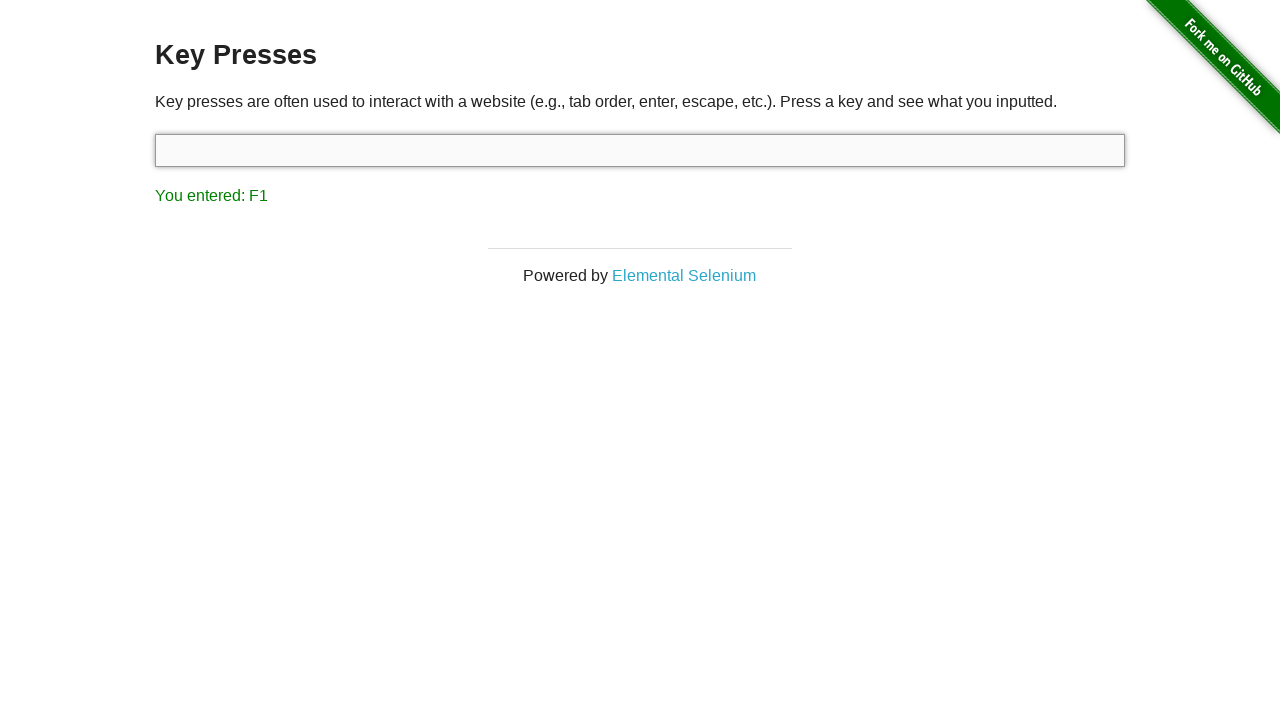

Clicked input field to focus it for testing key: BACK_QUOTE at (640, 150) on #target
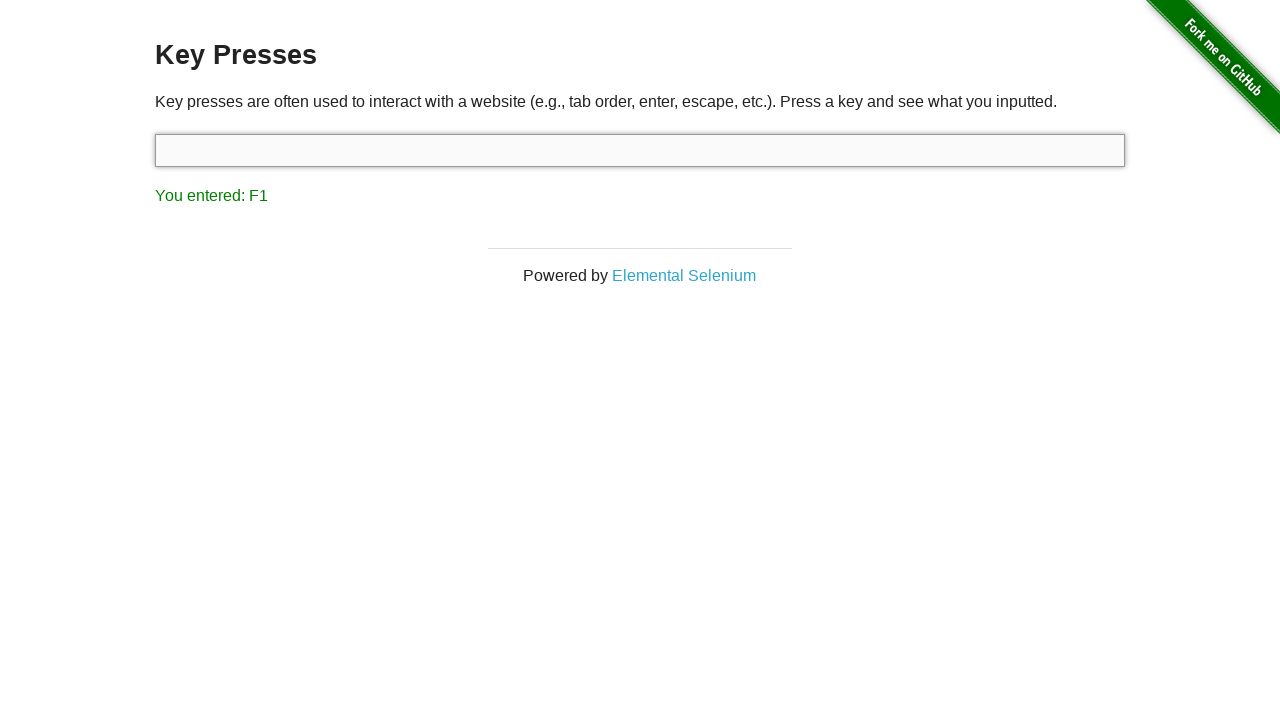

Pressed key: BACK_QUOTE on #target
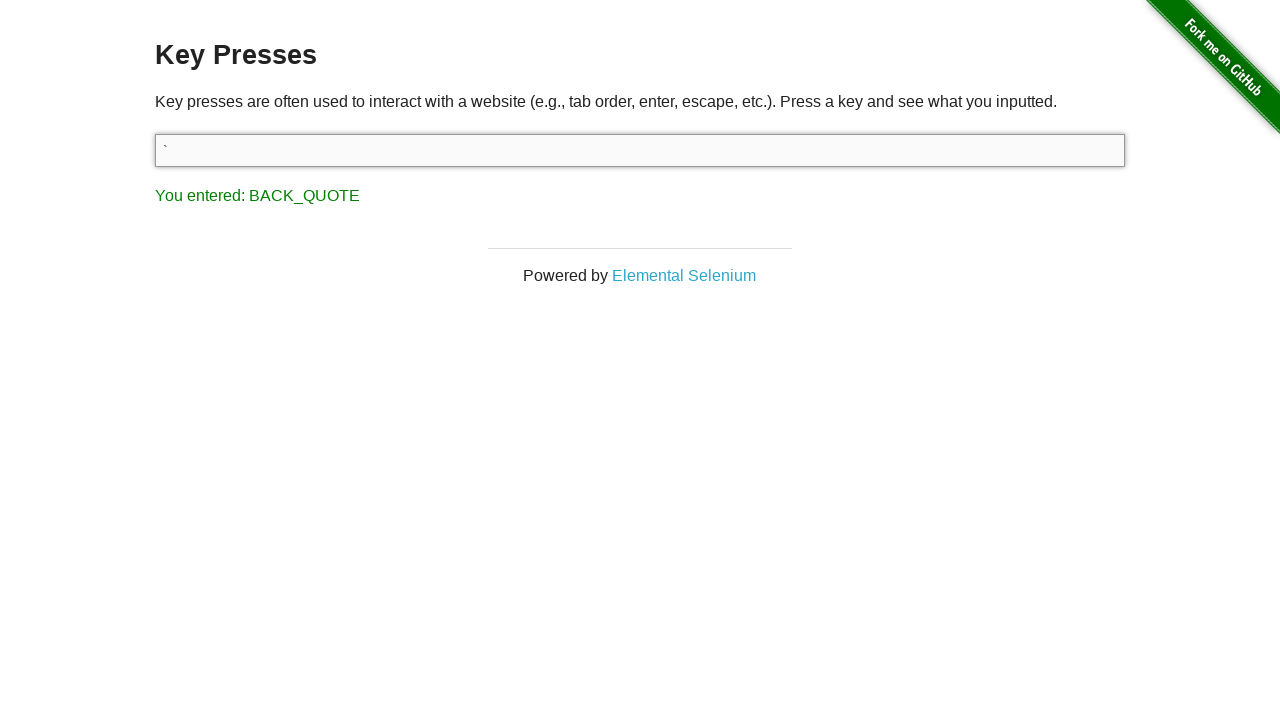

Result updated after pressing BACK_QUOTE
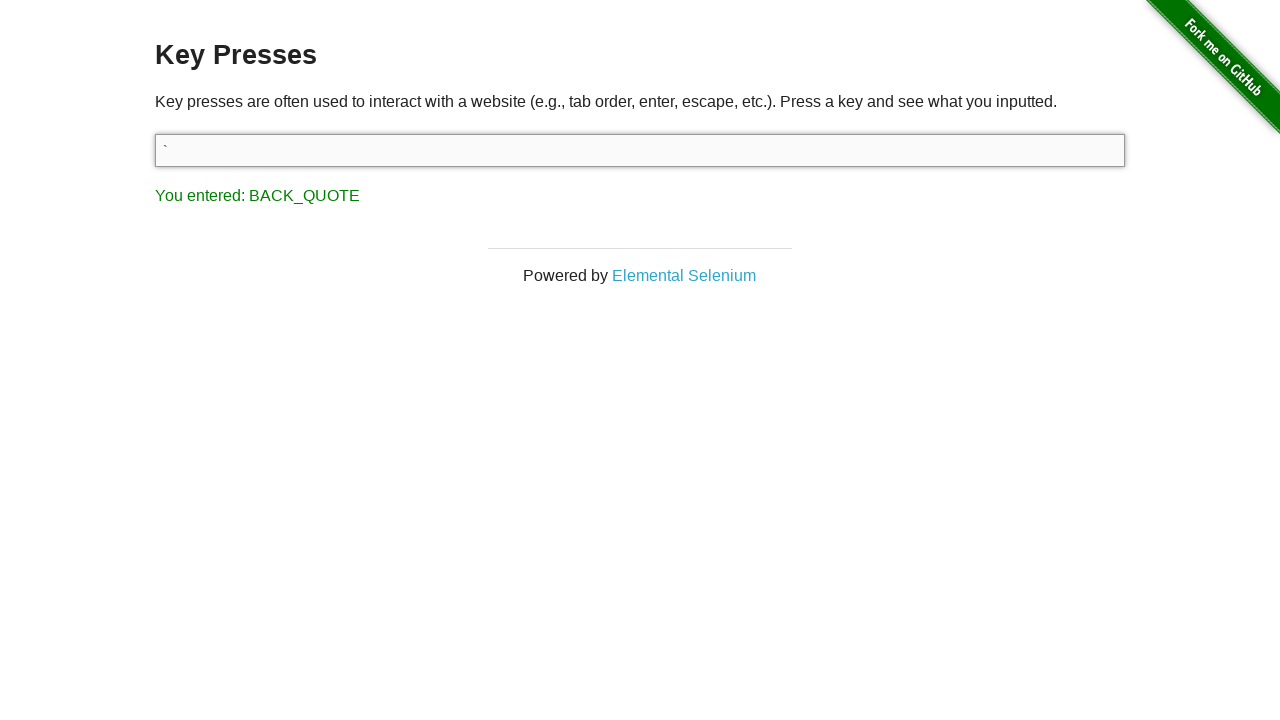

Clicked input field to focus it for testing key: UP at (640, 150) on #target
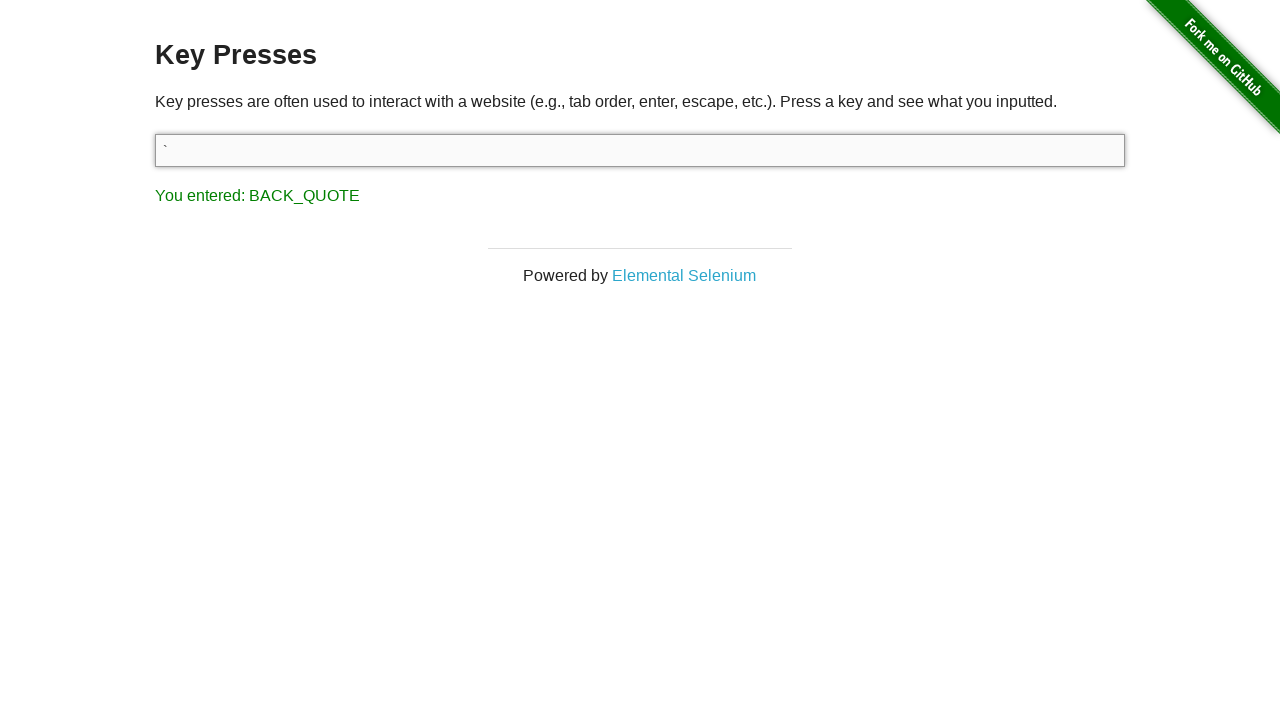

Pressed key: UP on #target
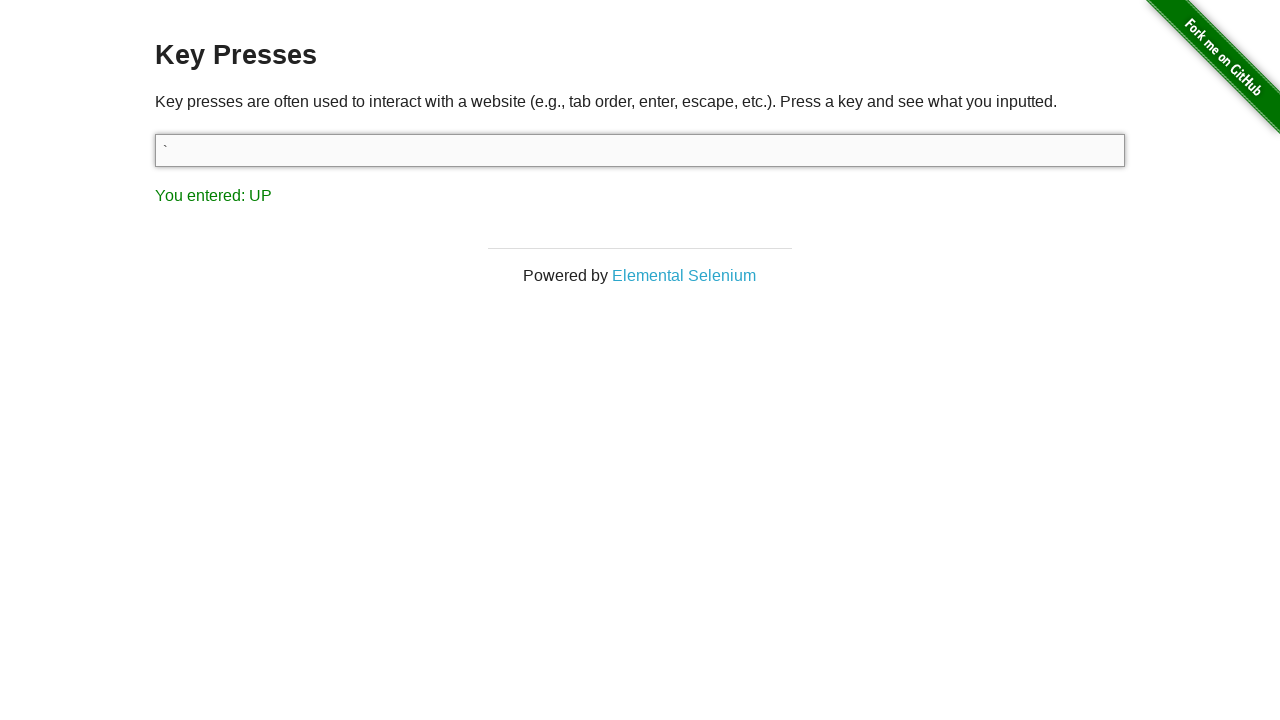

Result updated after pressing UP
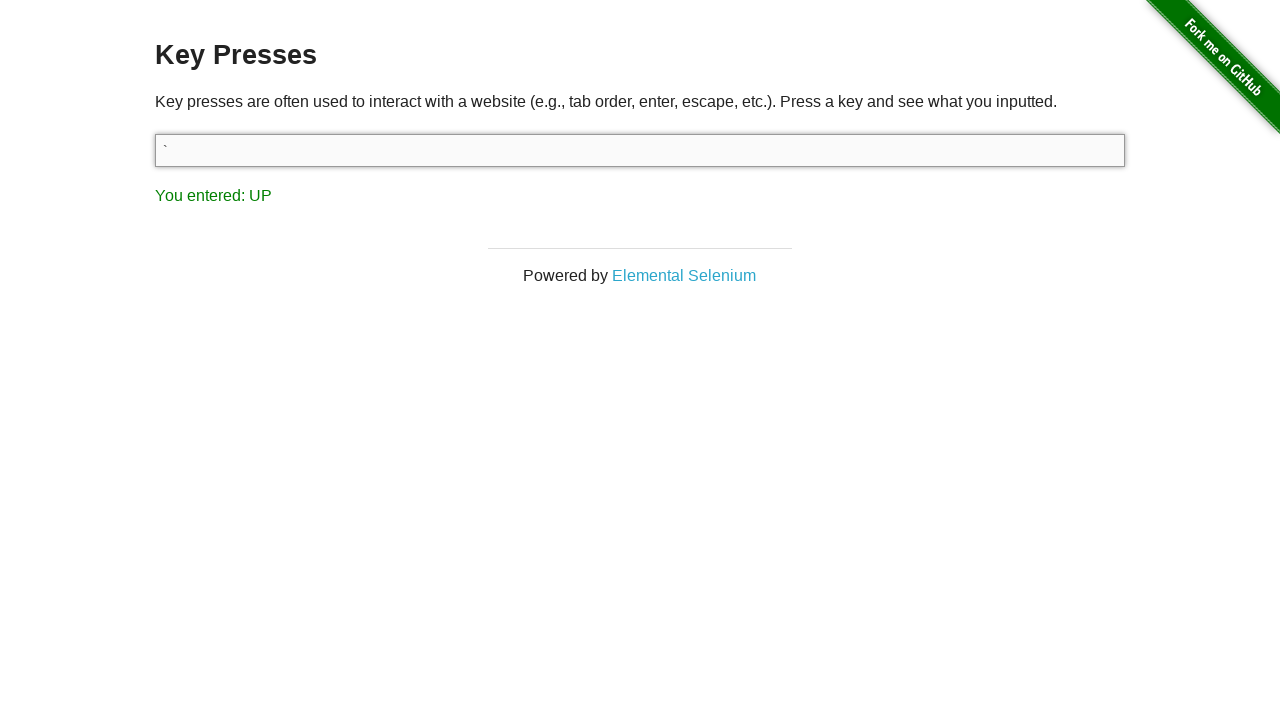

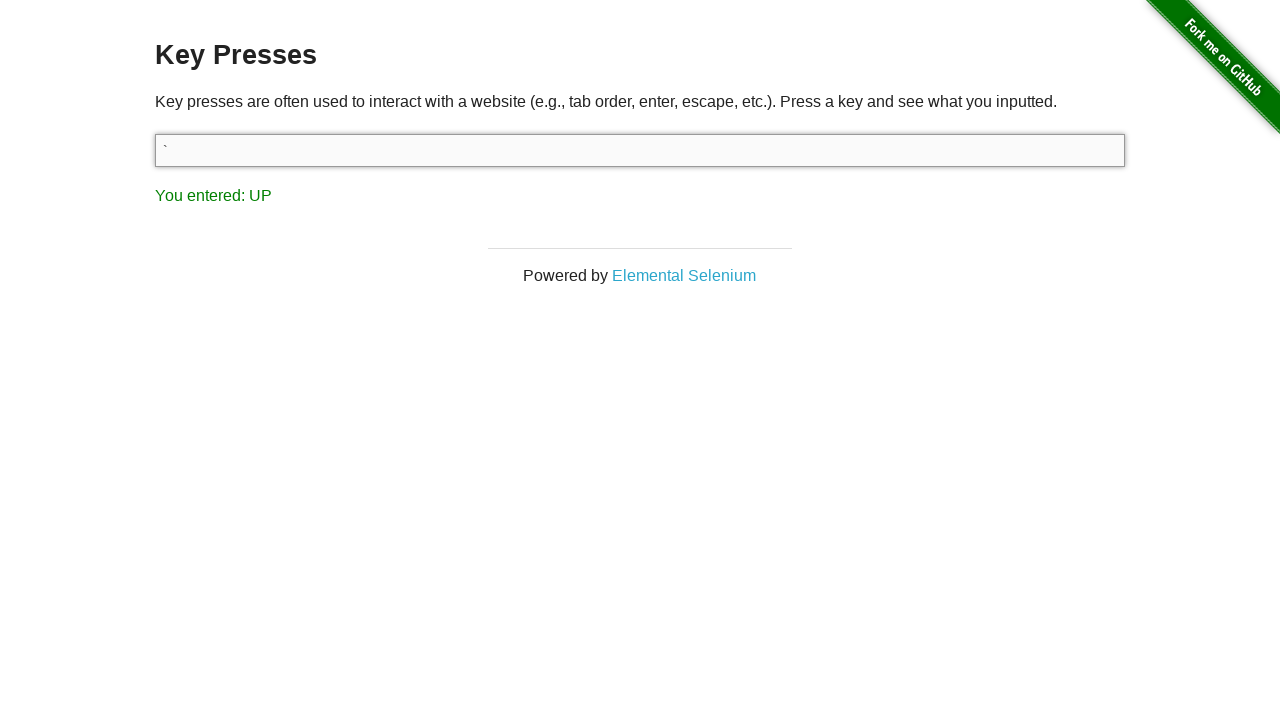